Tests accepting a JavaScript alert dialog by clicking the Simple Alert button and handling the dialog that appears

Starting URL: https://letcode.in/alert

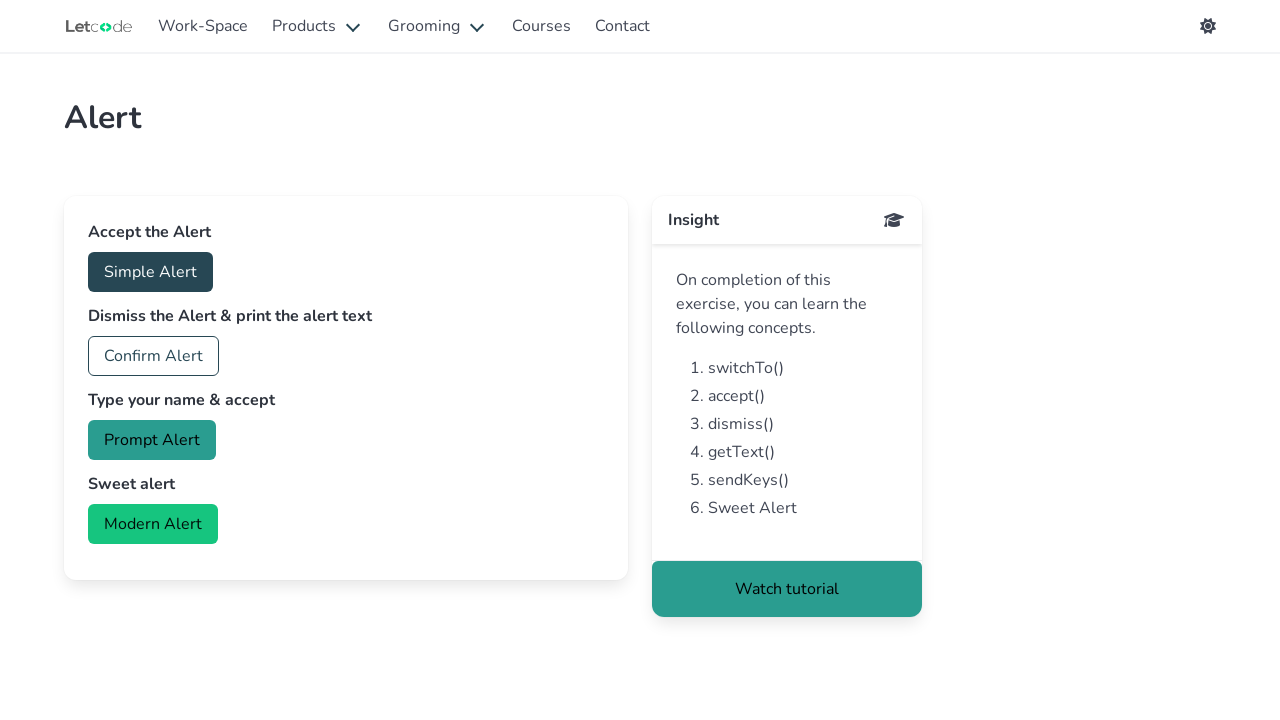

Set up dialog handler to automatically accept alerts
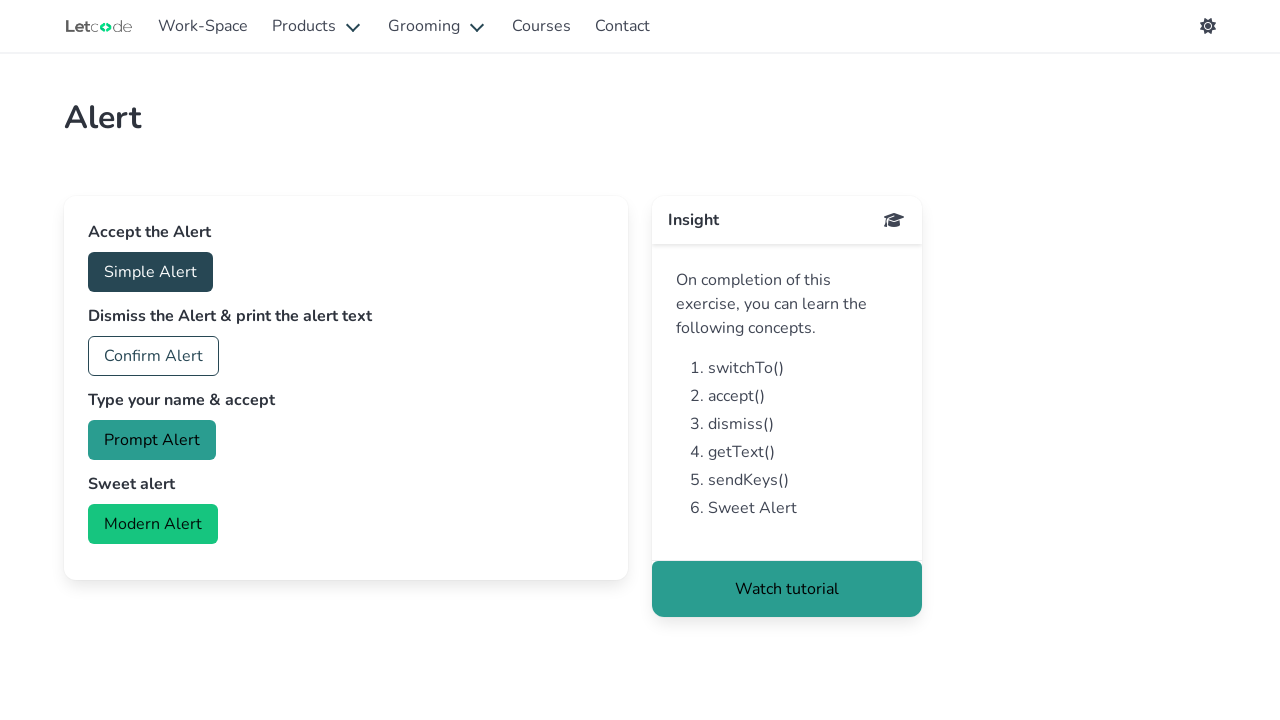

Clicked the Simple Alert button at (150, 272) on internal:text="Simple Alert"i
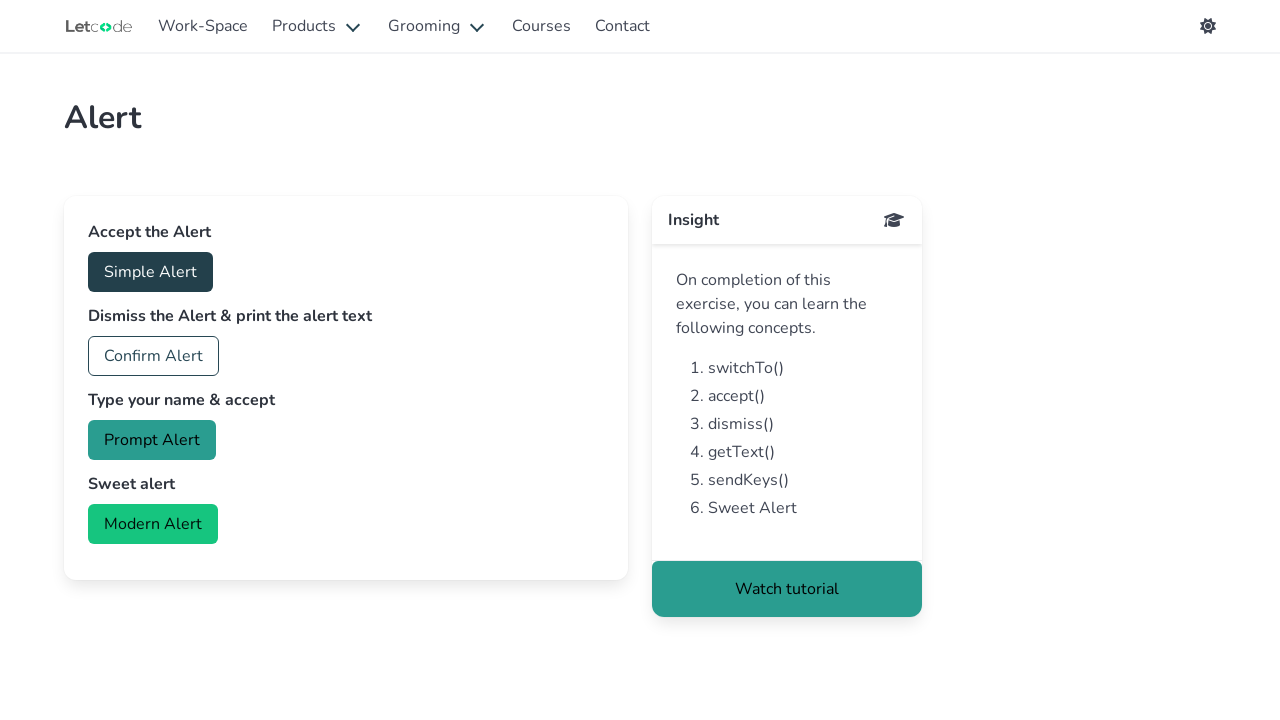

Page stabilized after alert was accepted
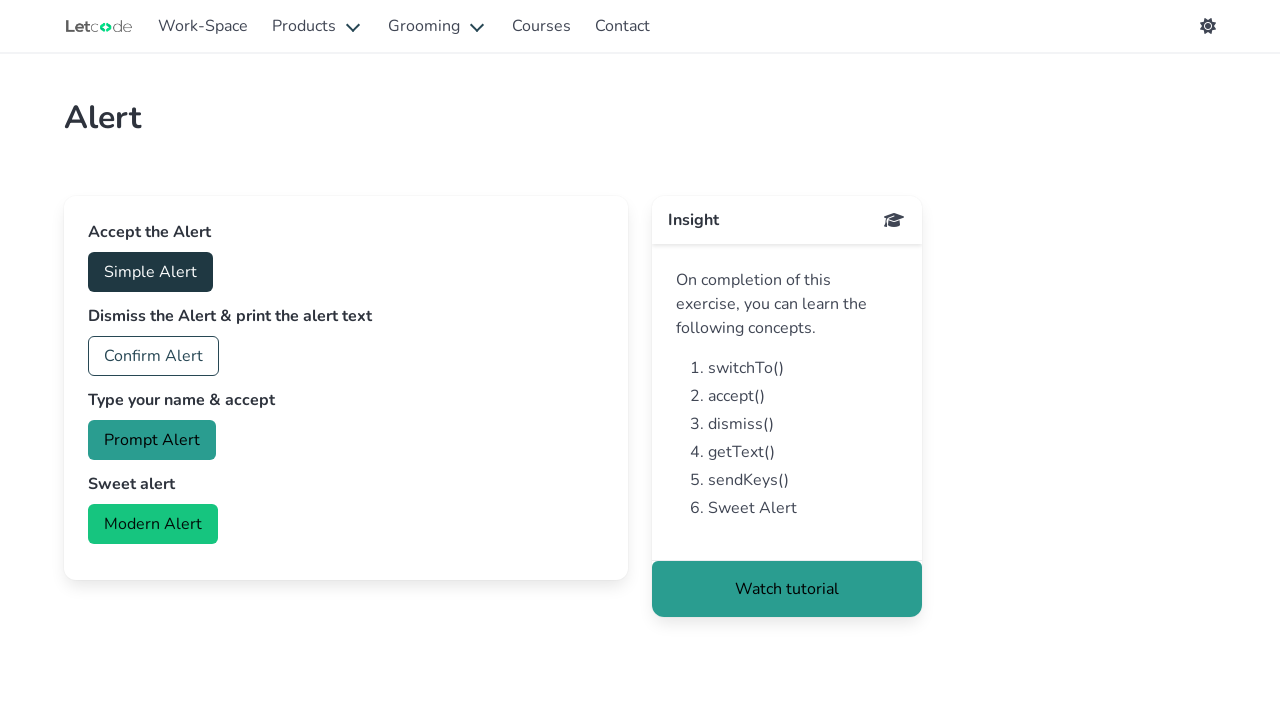

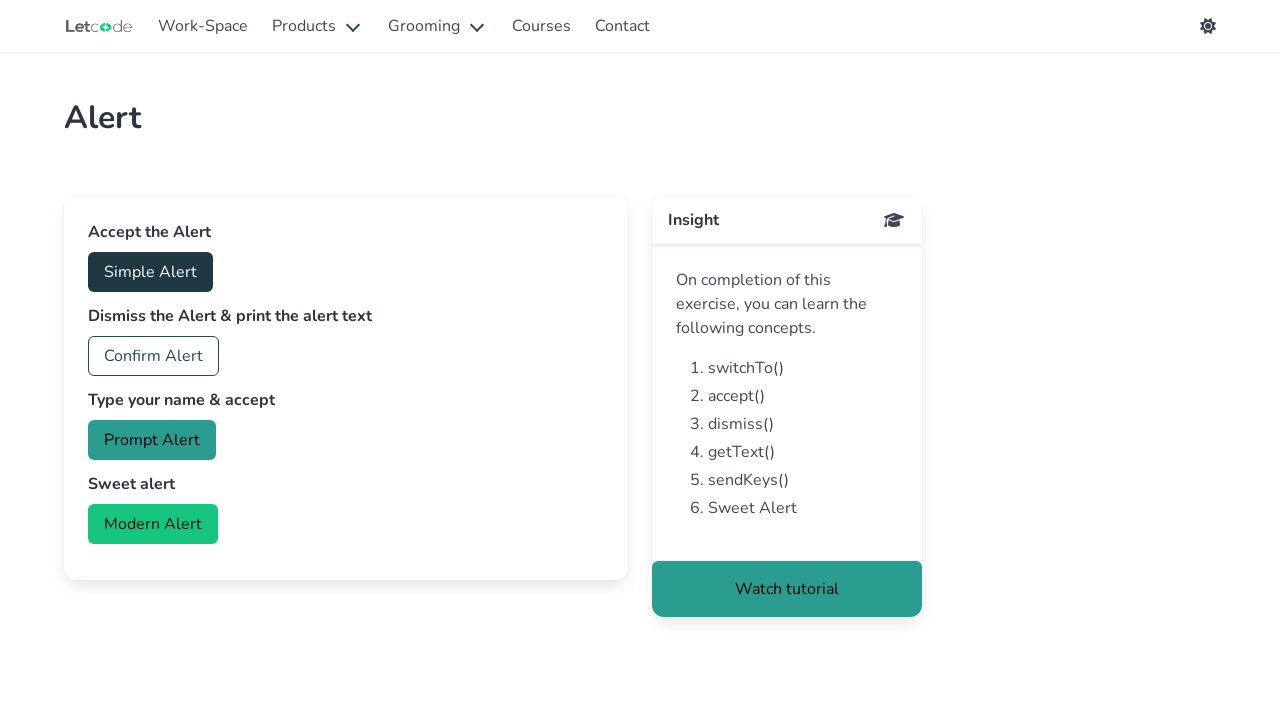